Tests mouse hover functionality by hovering over an element and clicking the "Reload" link to reload the page

Starting URL: https://rahulshettyacademy.com/AutomationPractice/

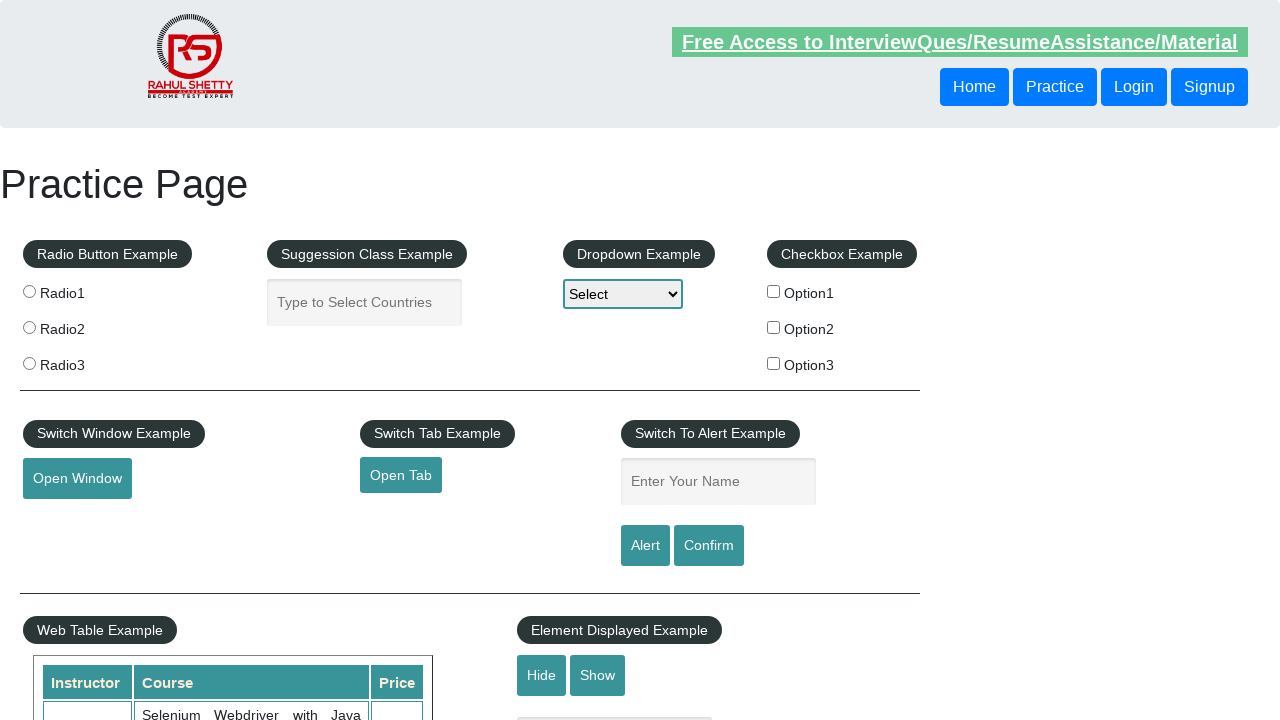

Hovered over the mousehover element to reveal hidden options at (83, 361) on #mousehover
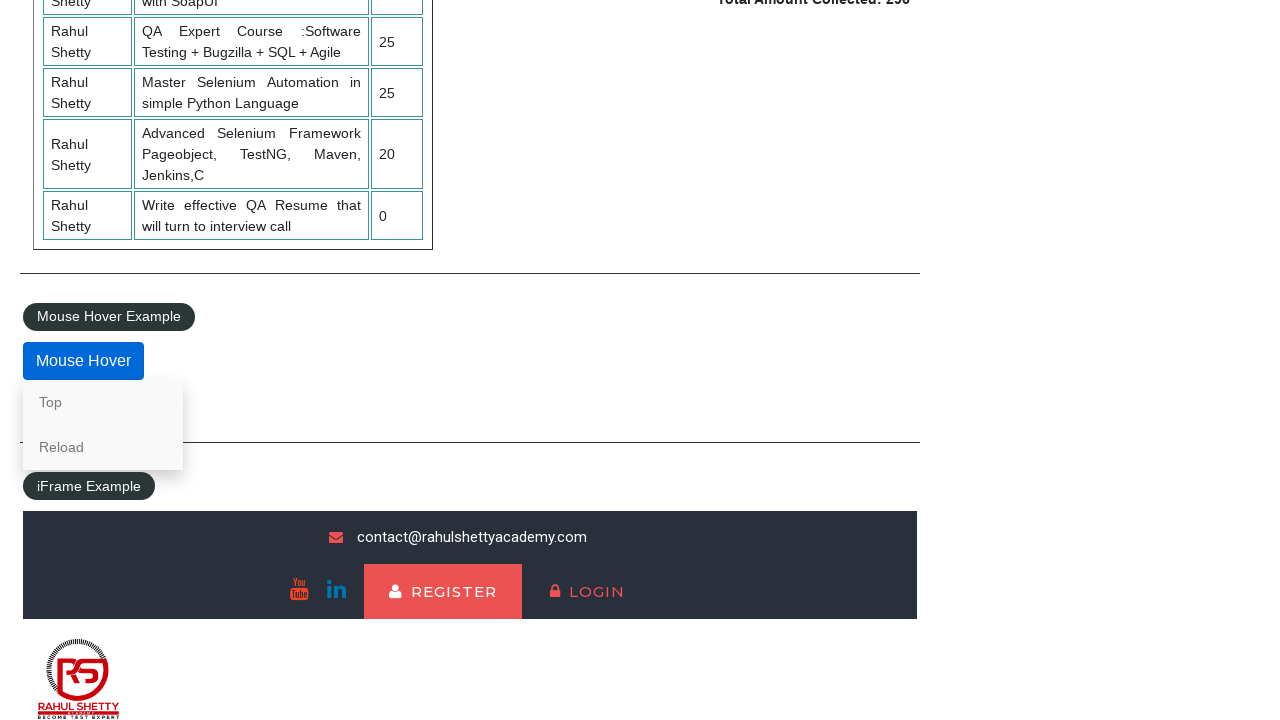

Clicked the 'Reload' link to reload the page at (103, 447) on text=Reload
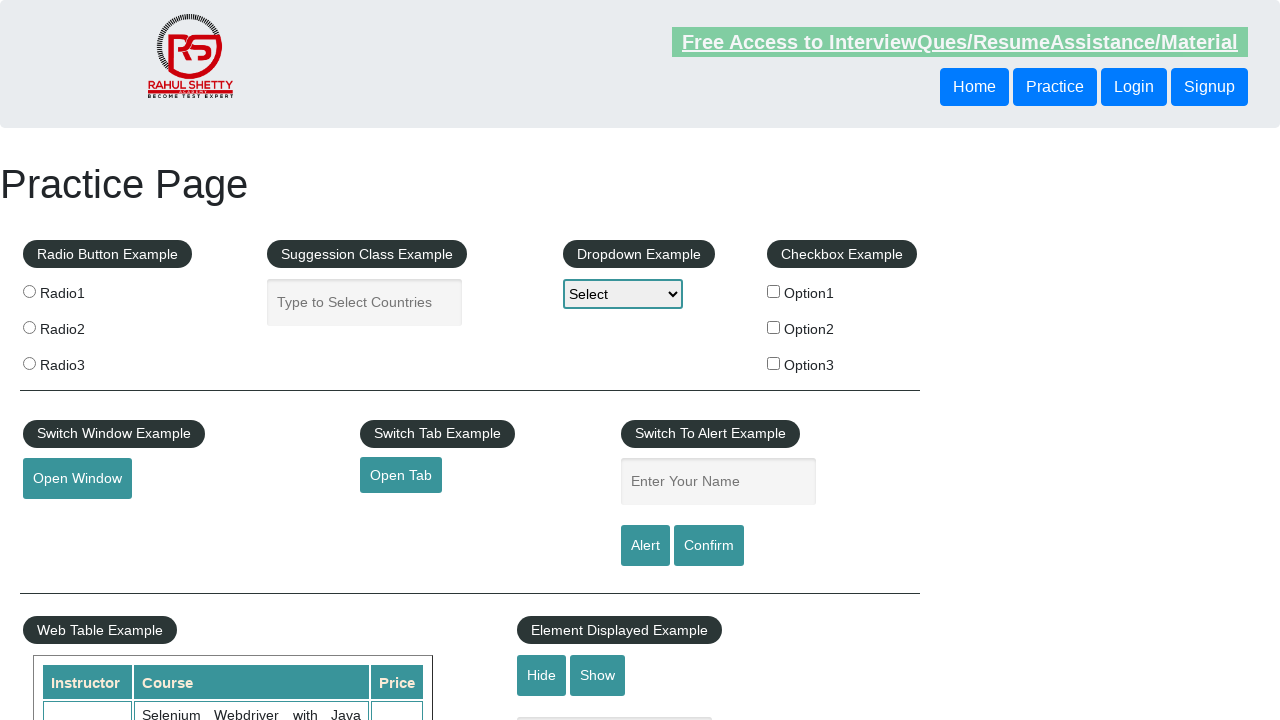

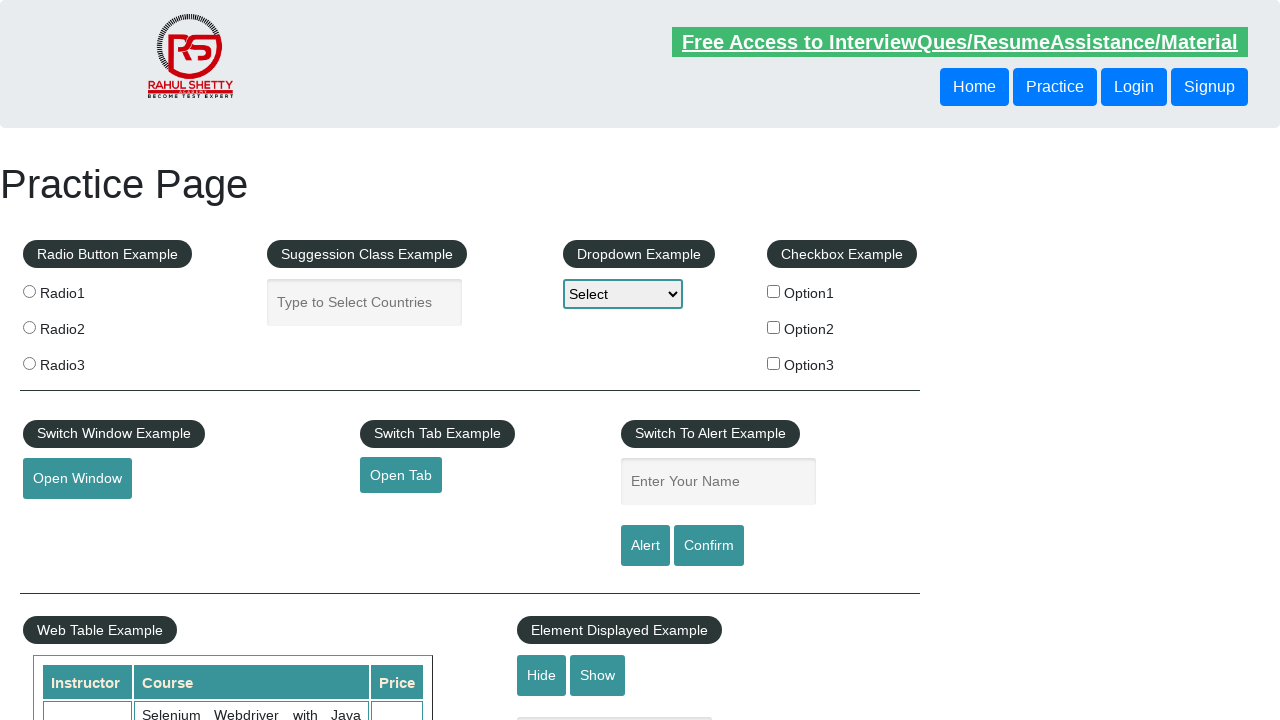